Navigates to JPL Space image page and clicks the full image button to view the featured image

Starting URL: https://data-class-jpl-space.s3.amazonaws.com/JPL_Space/index.html

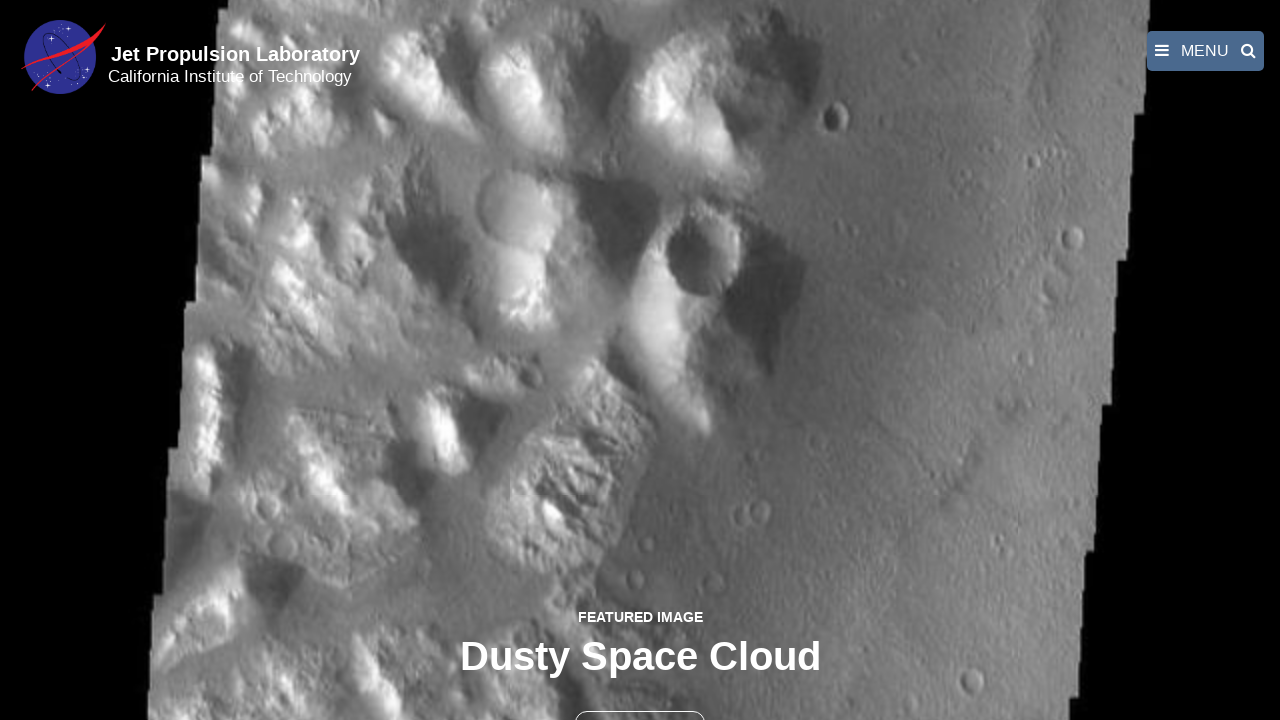

Navigated to JPL Space image page
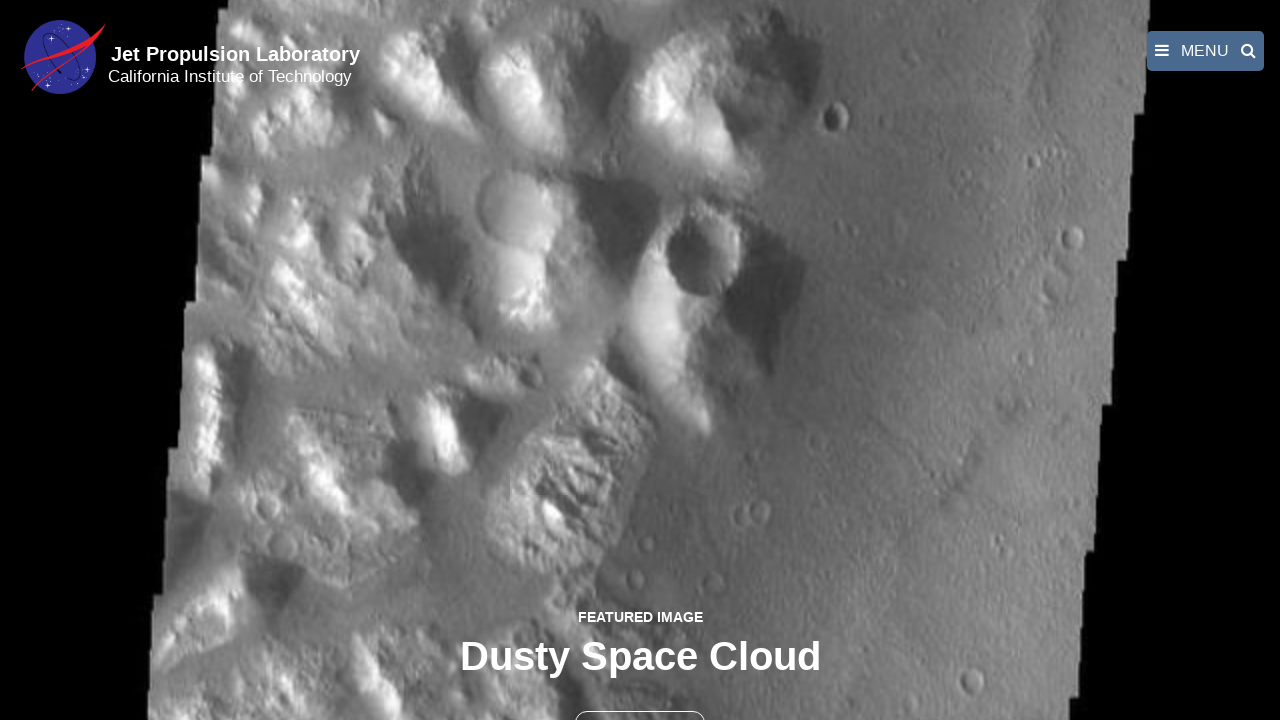

Clicked the full image button to view featured image at (640, 699) on button >> nth=1
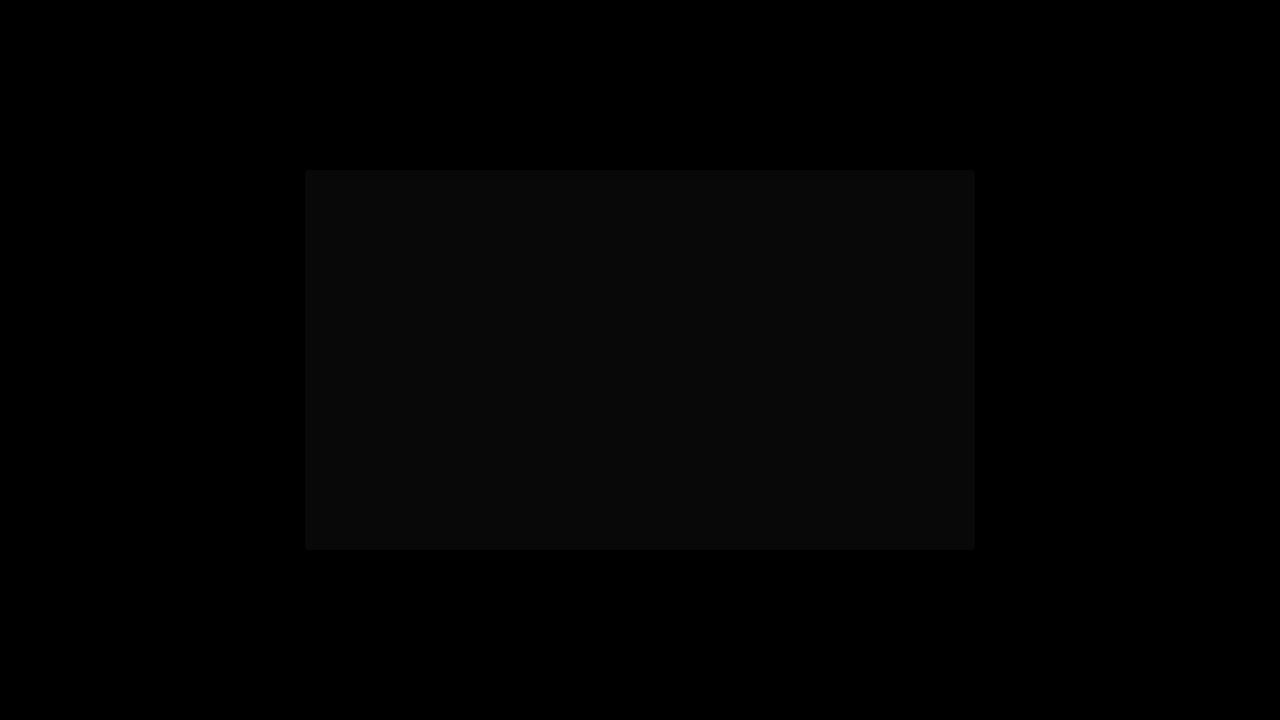

Full image loaded and displayed
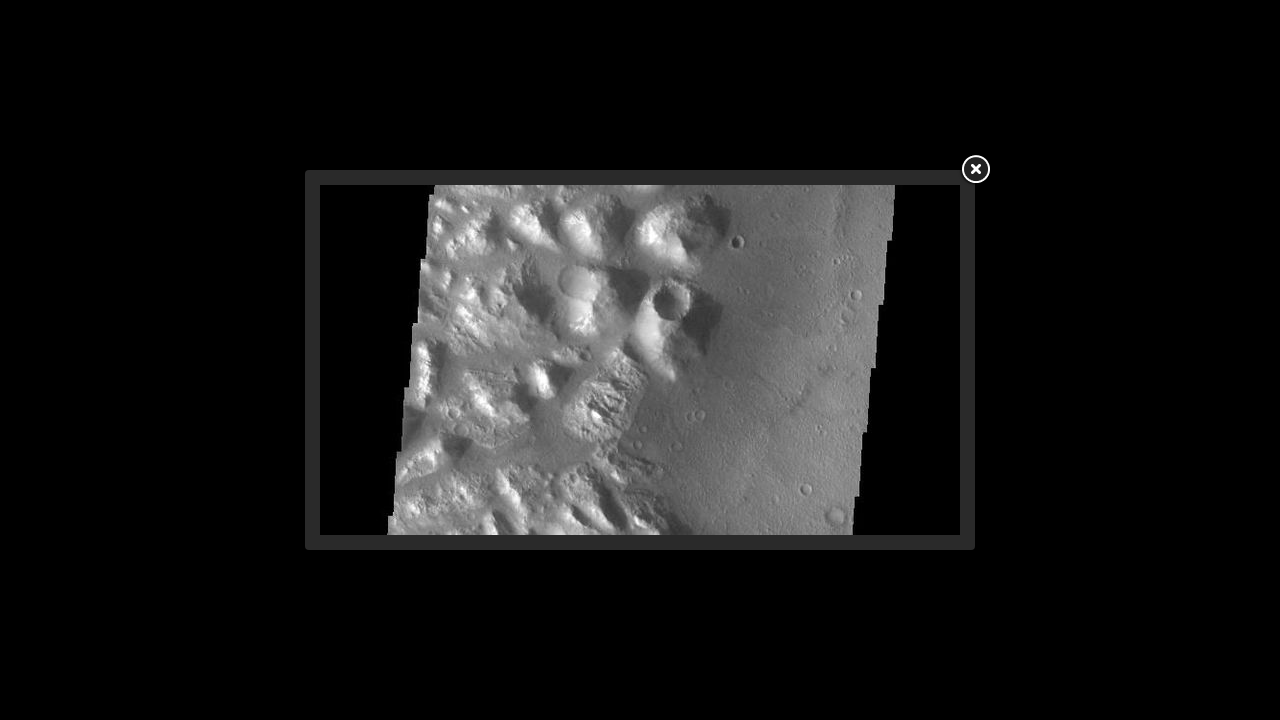

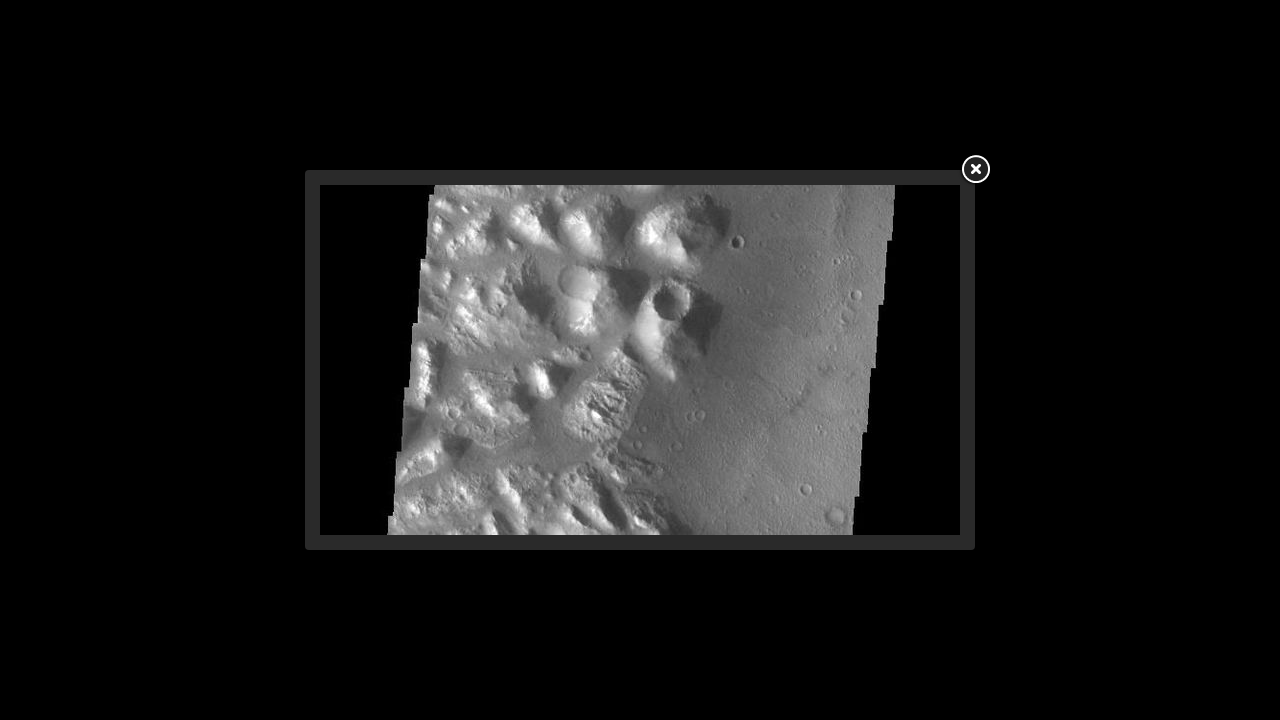